Tests the search functionality on dev.to by entering a search phrase and verifying that the top search results contain the searched term in either the title or snippet.

Starting URL: https://dev.to

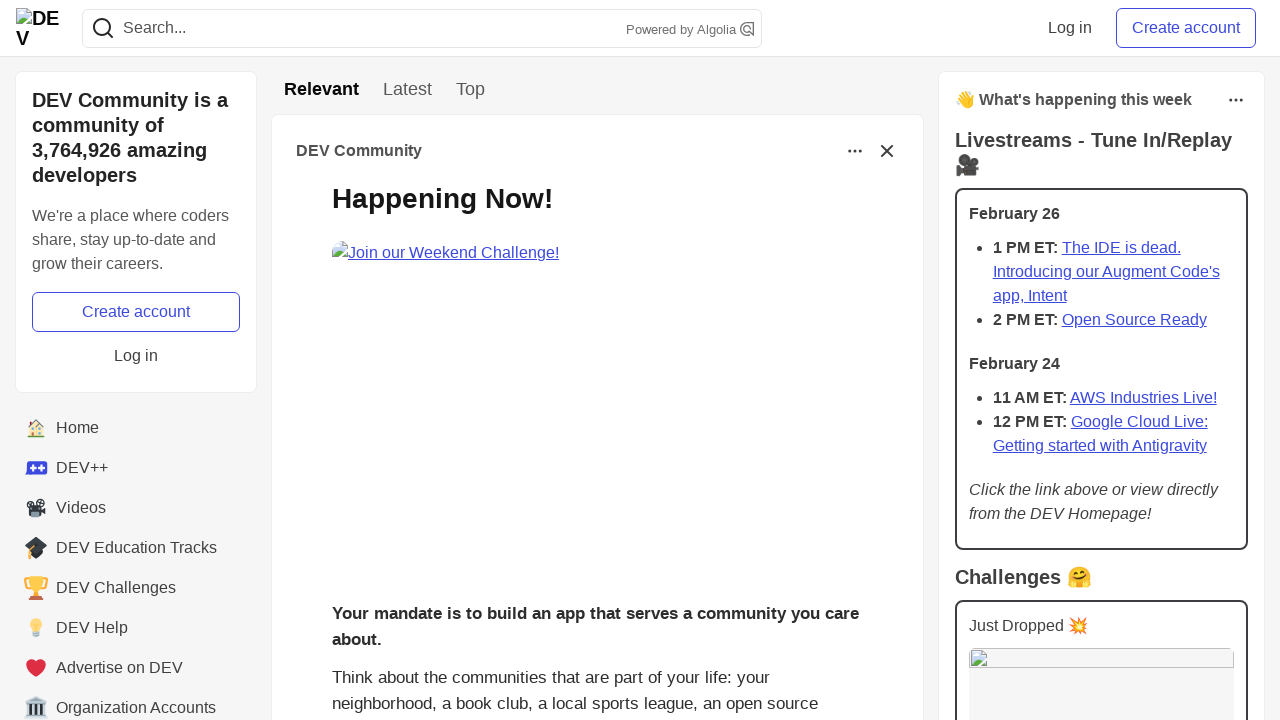

Filled search field with 'javascript' on input[name='q']
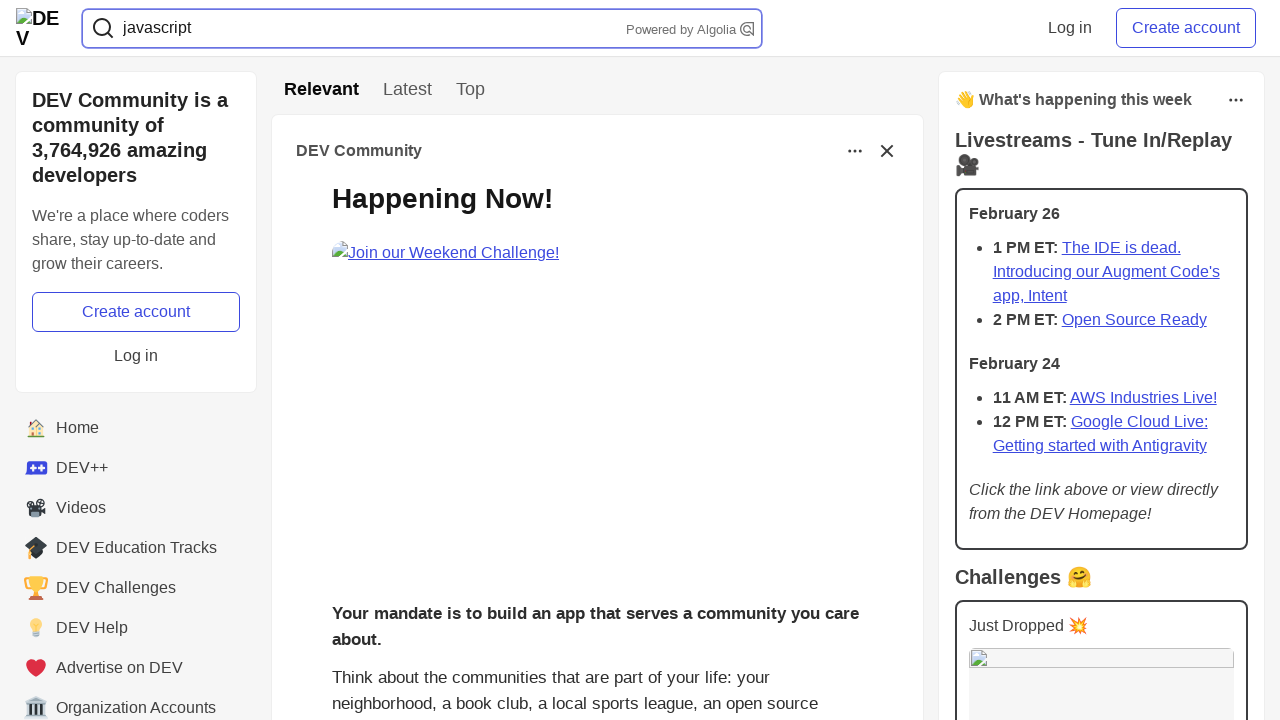

Pressed Enter to submit search on input[name='q']
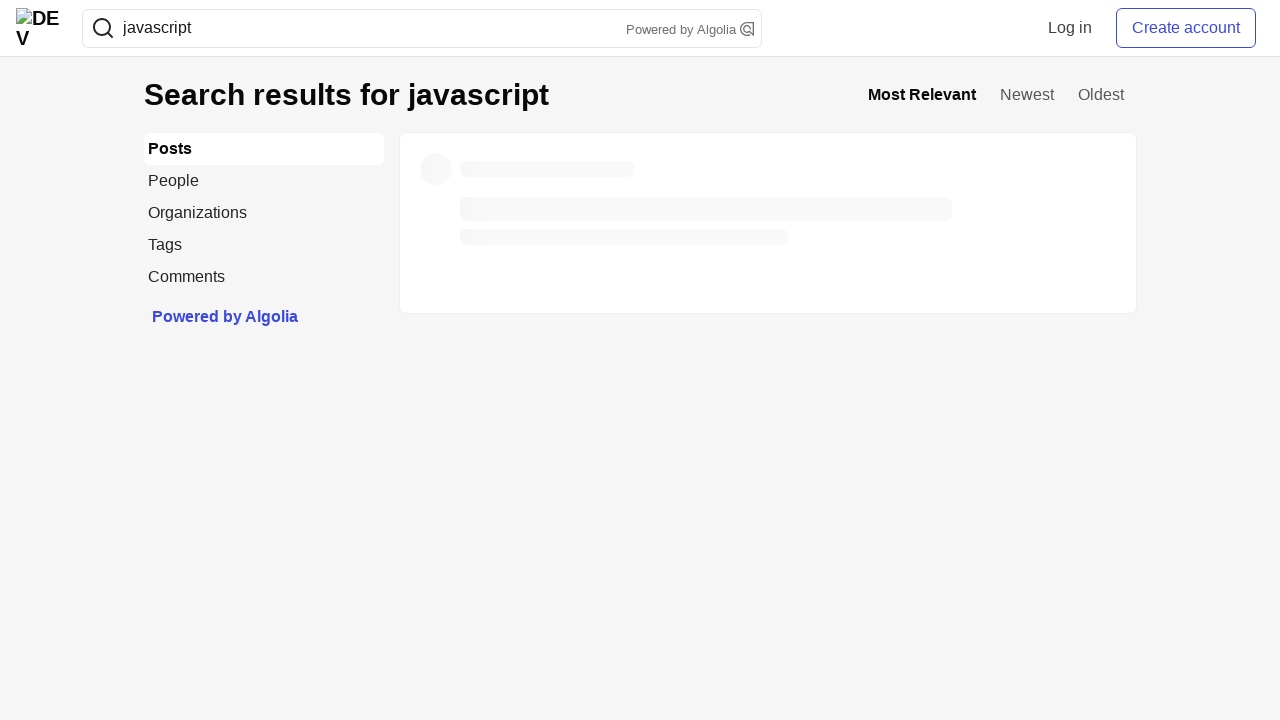

Search result titles loaded
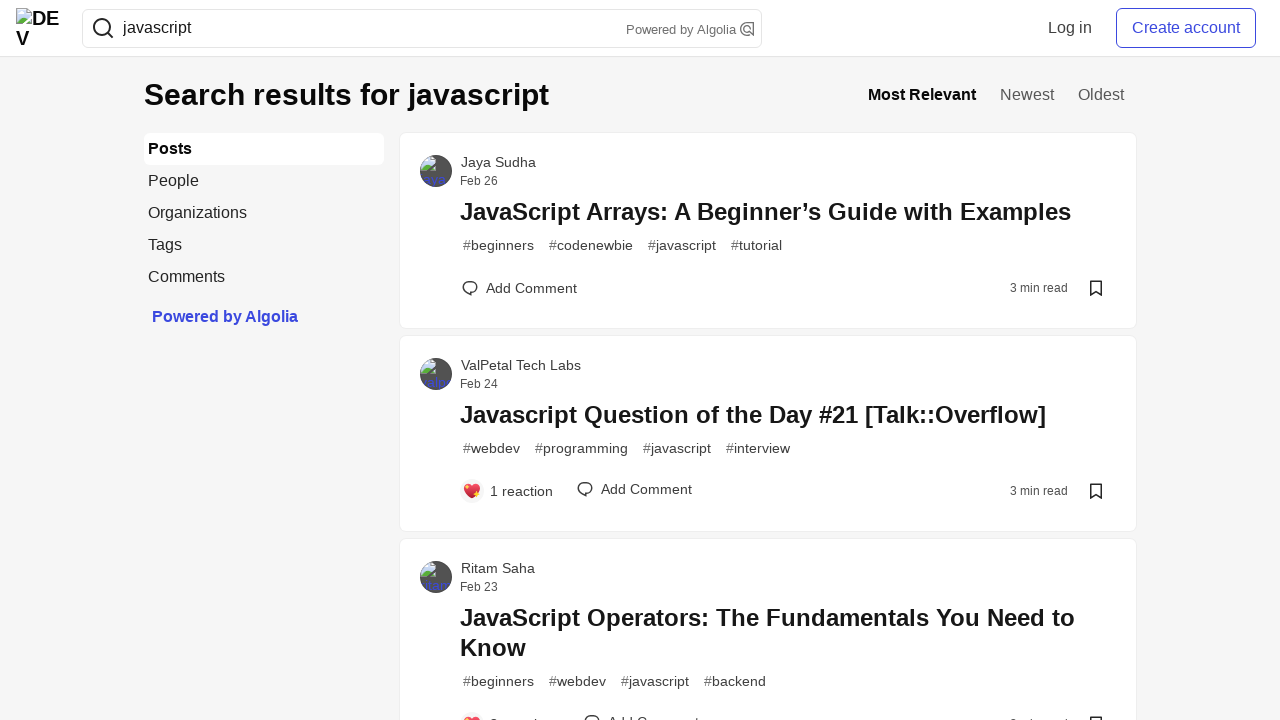

Search results fully loaded
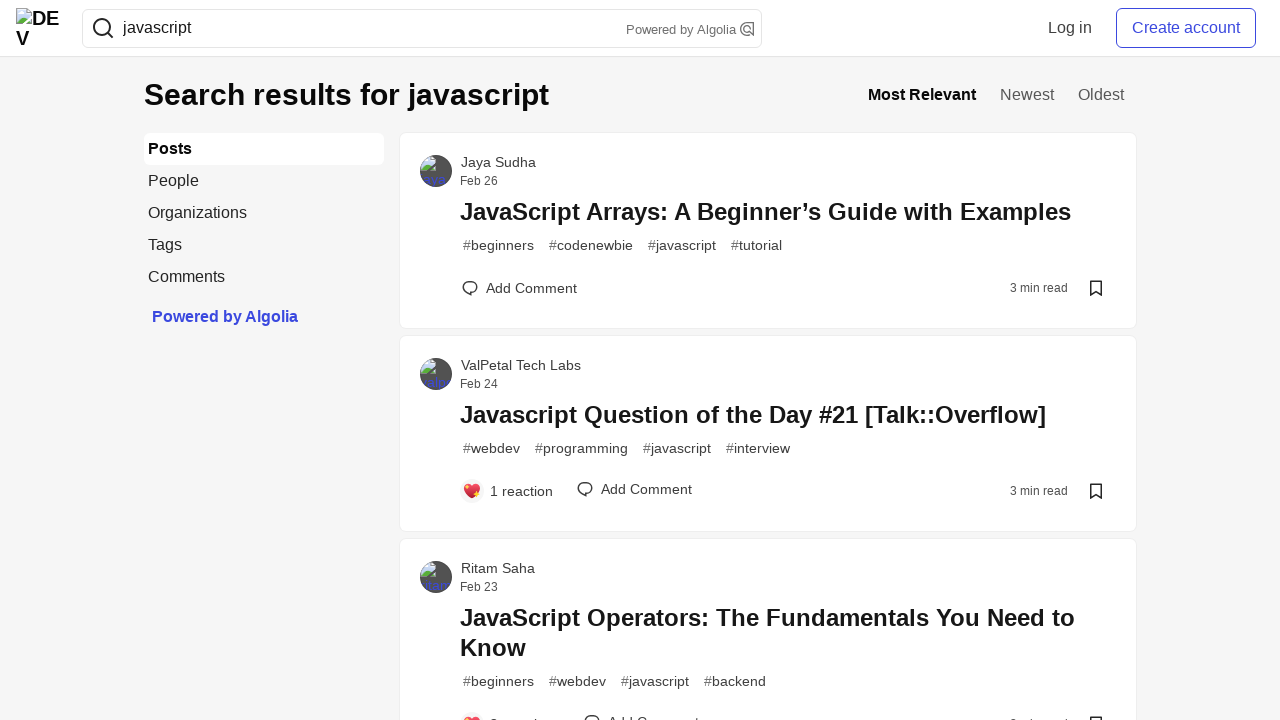

Retrieved 60 search result posts
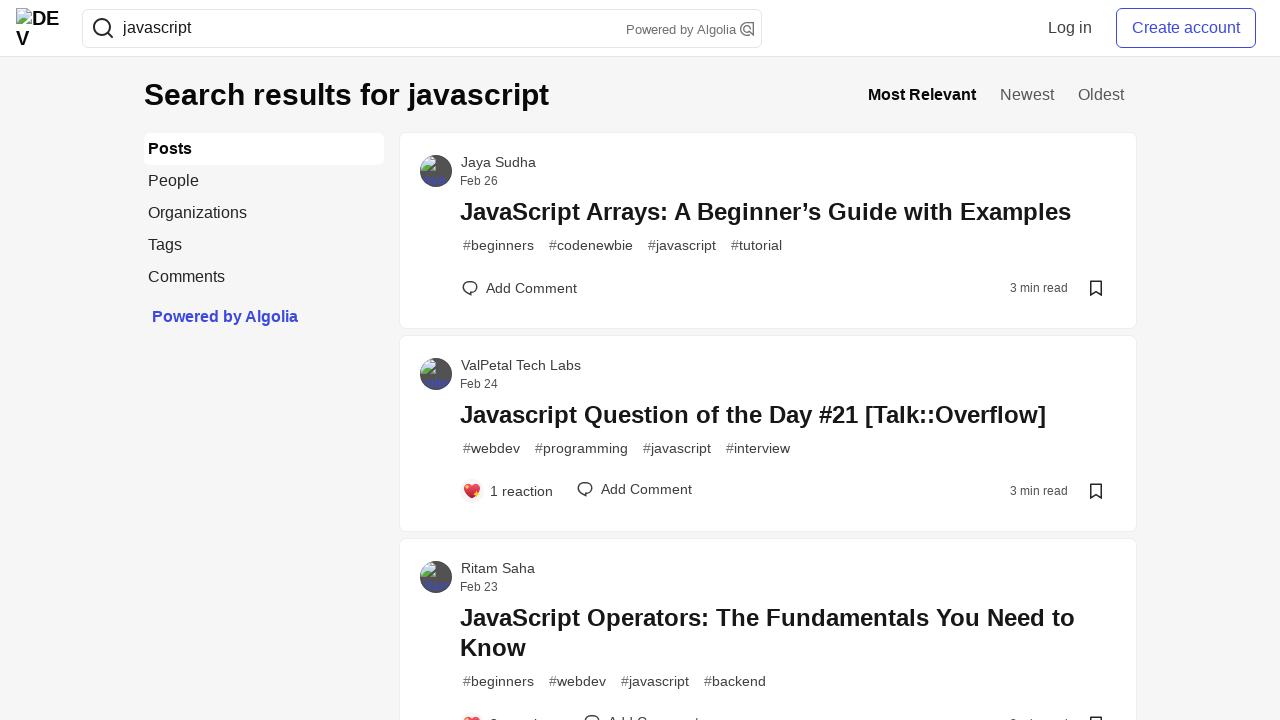

Retrieved title text from post 1
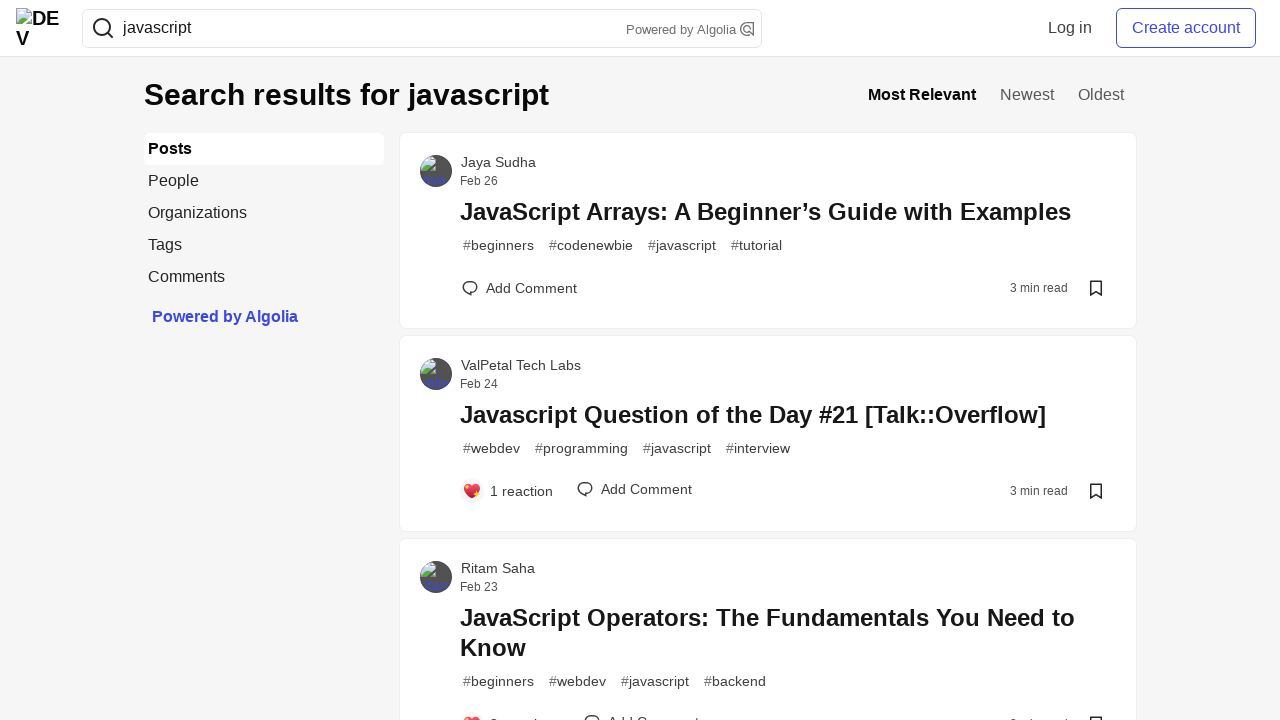

Verified search phrase 'javascript' found in post 1 title
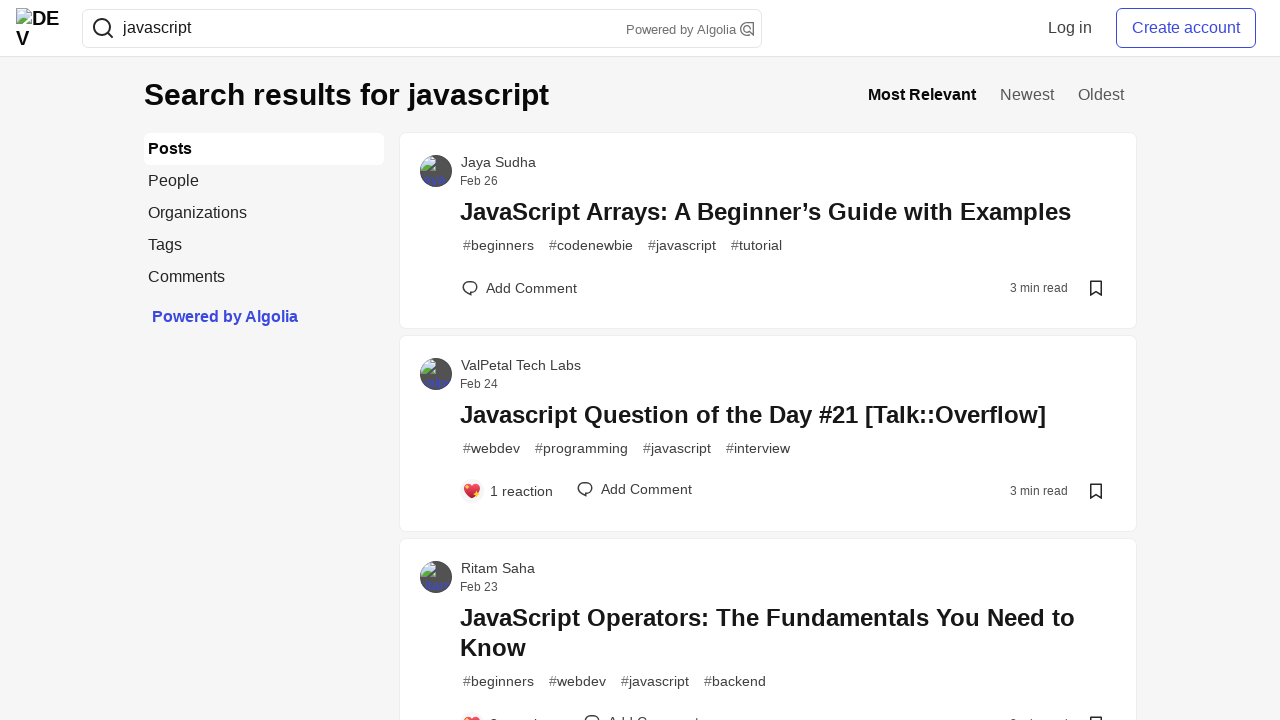

Retrieved title text from post 2
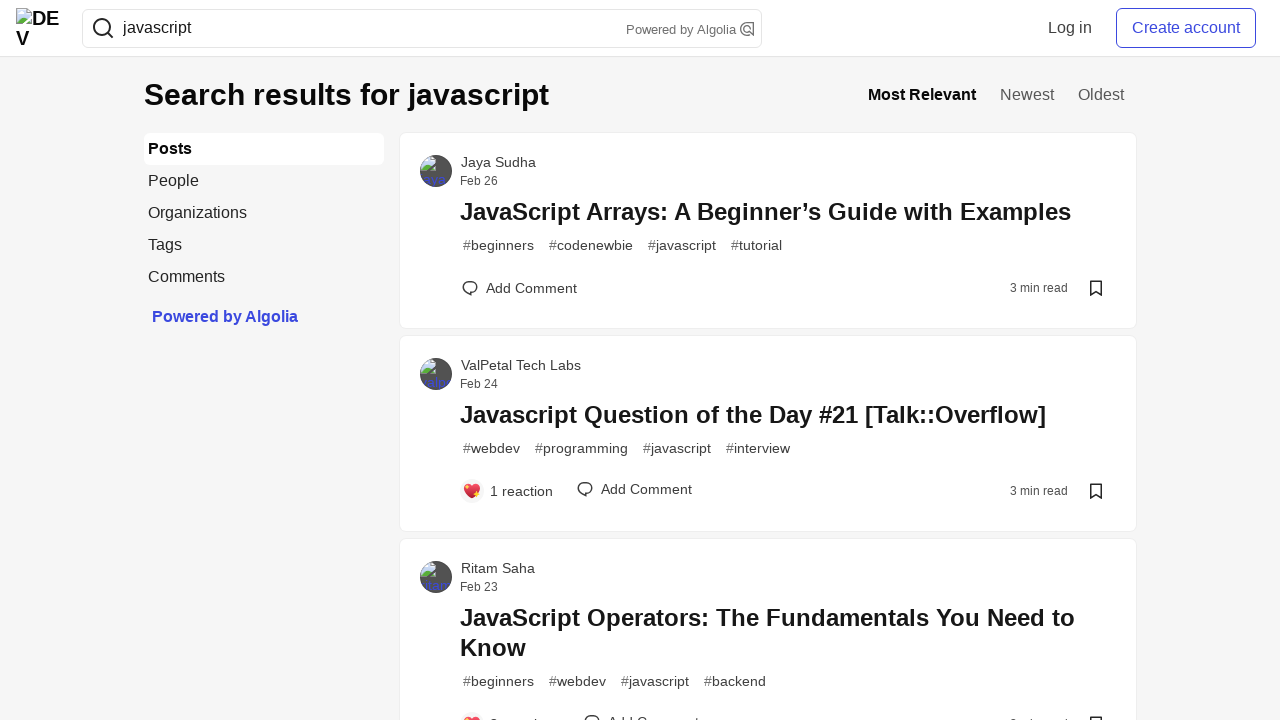

Verified search phrase 'javascript' found in post 2 title
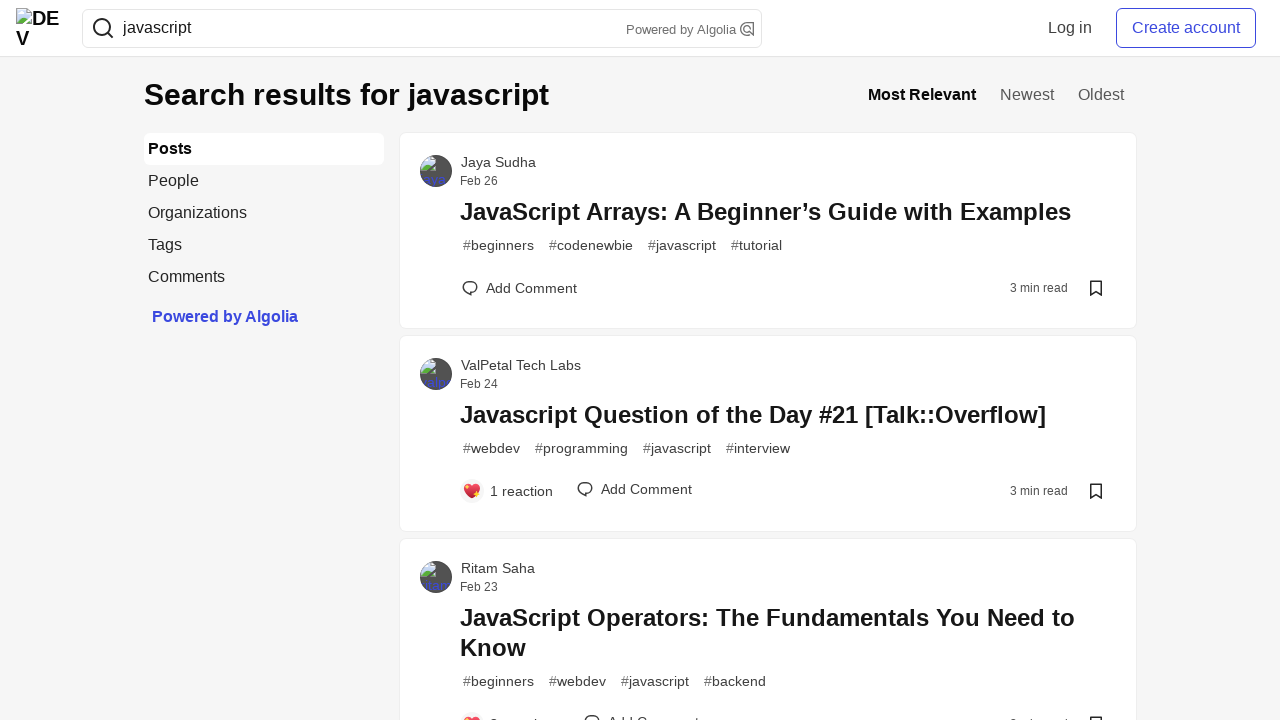

Retrieved title text from post 3
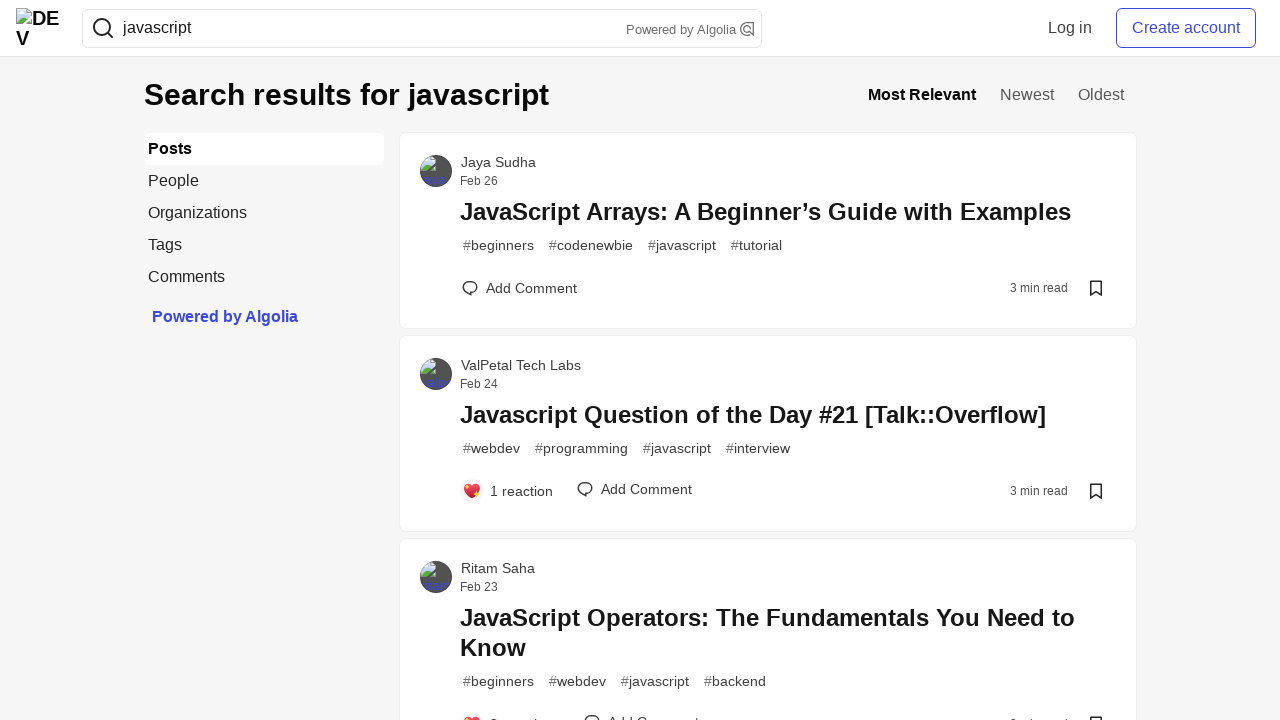

Verified search phrase 'javascript' found in post 3 title
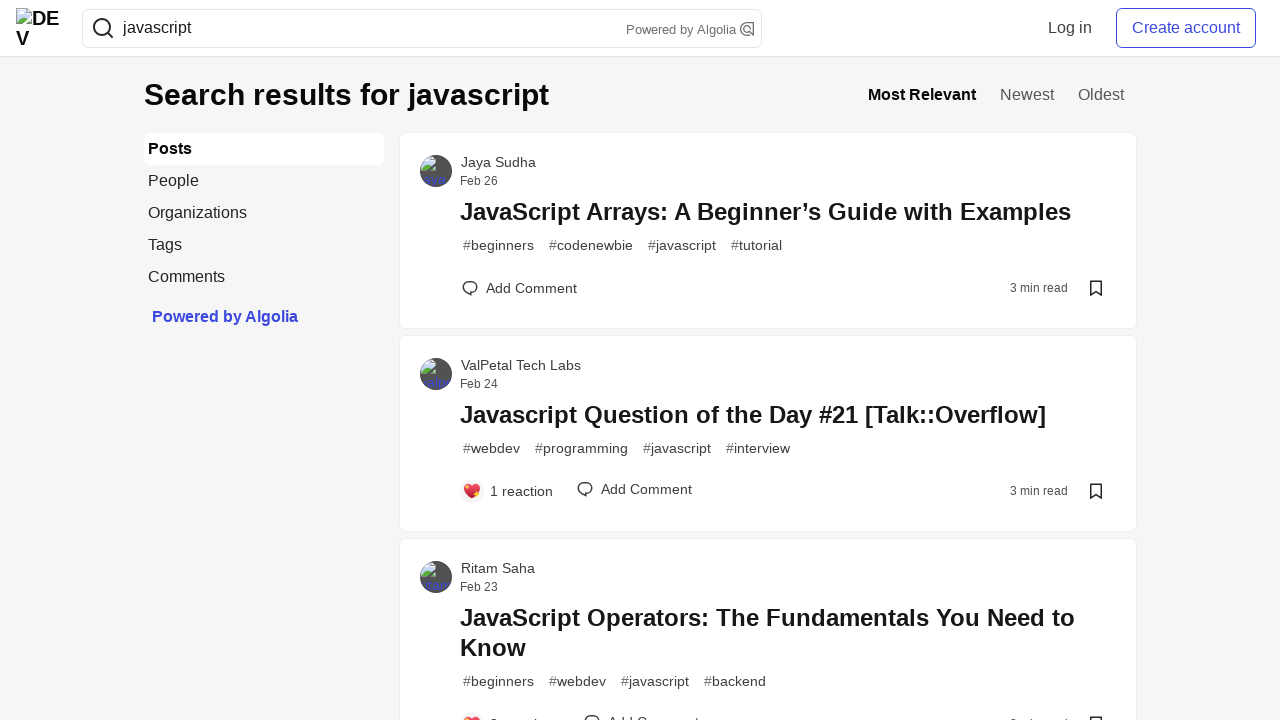

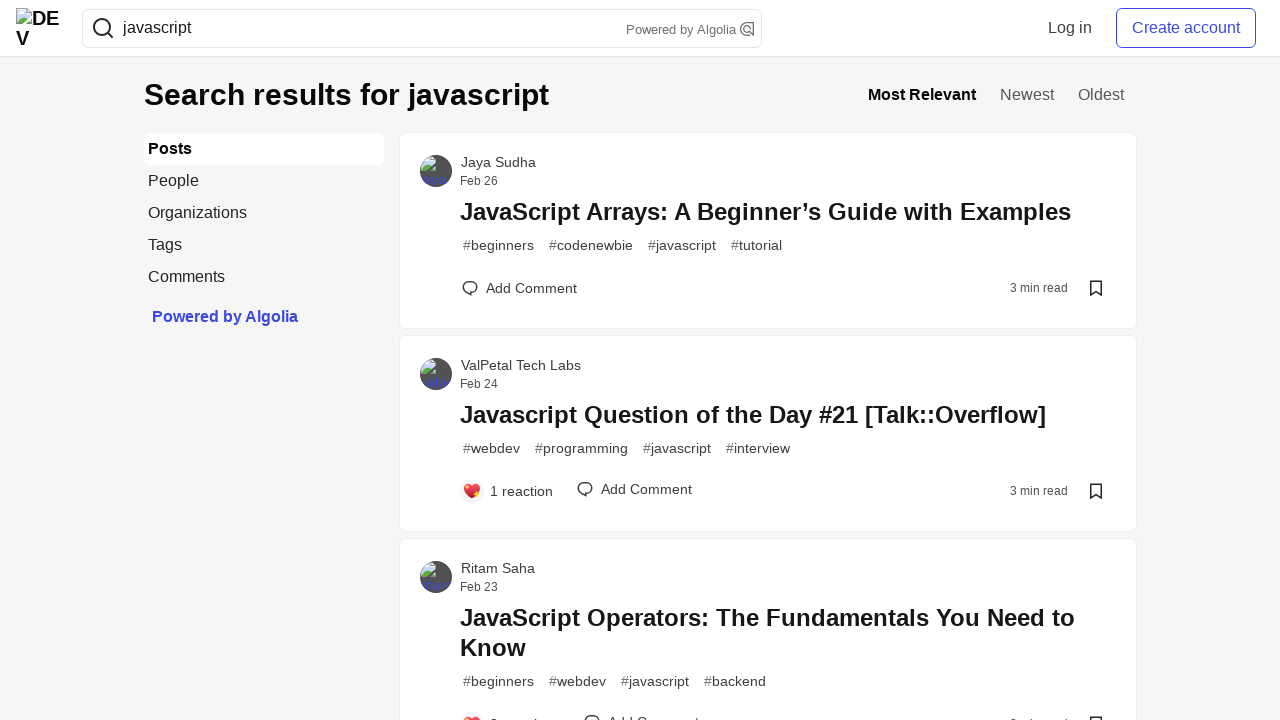